Tests the search functionality on a Taiwanese food website by searching for multiple food items (tomato, egg, salt, sugar) and navigating to the first search result for each item to view product details.

Starting URL: https://www.twfood.cc/

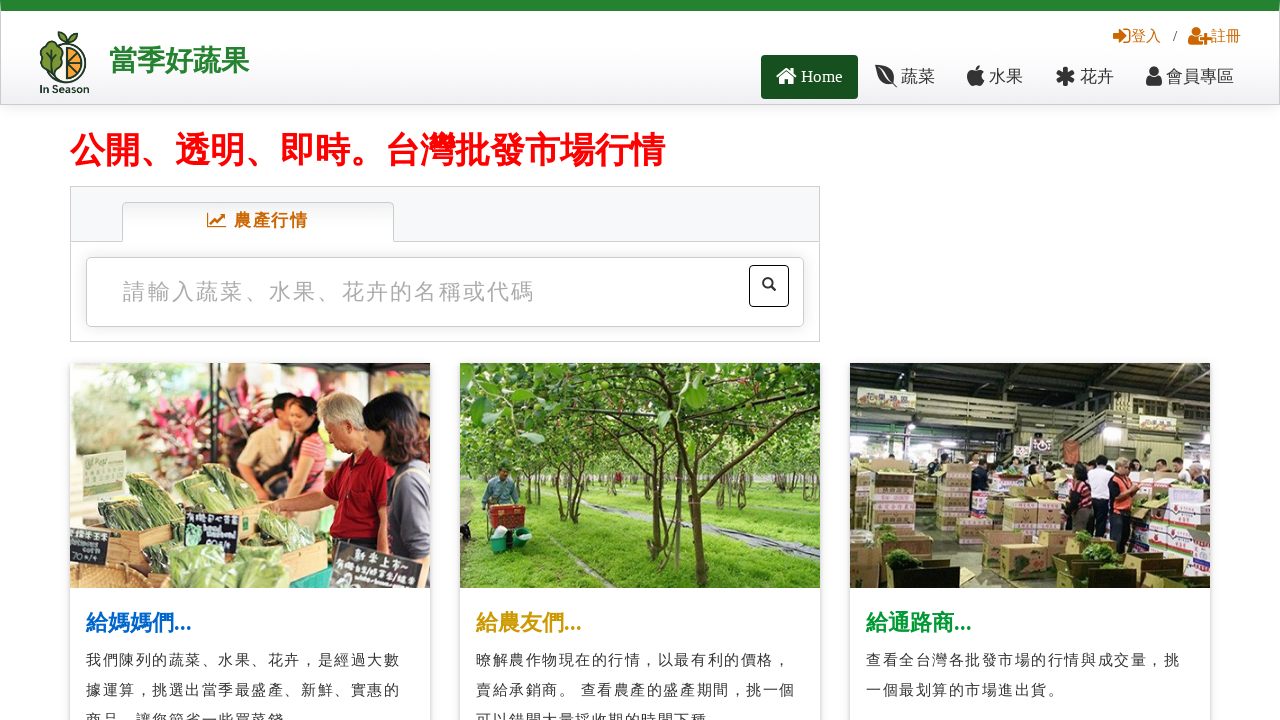

Homepage loaded, slogan element found
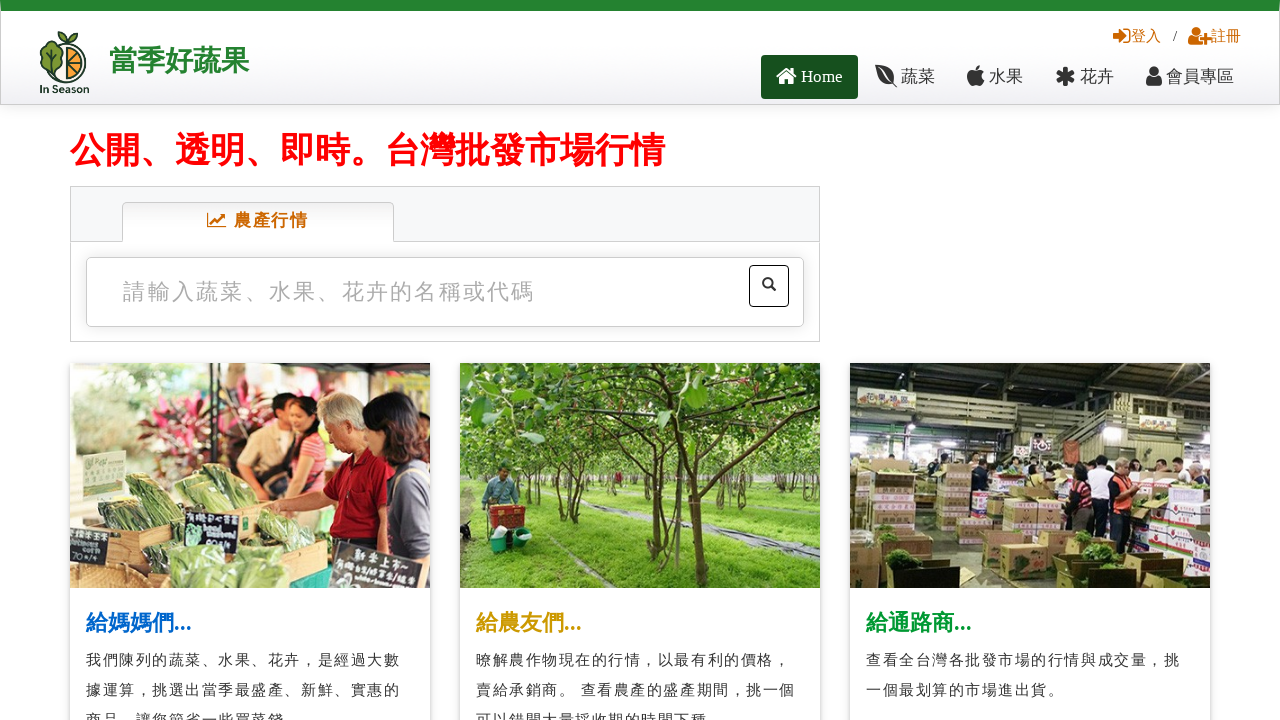

Located search input field
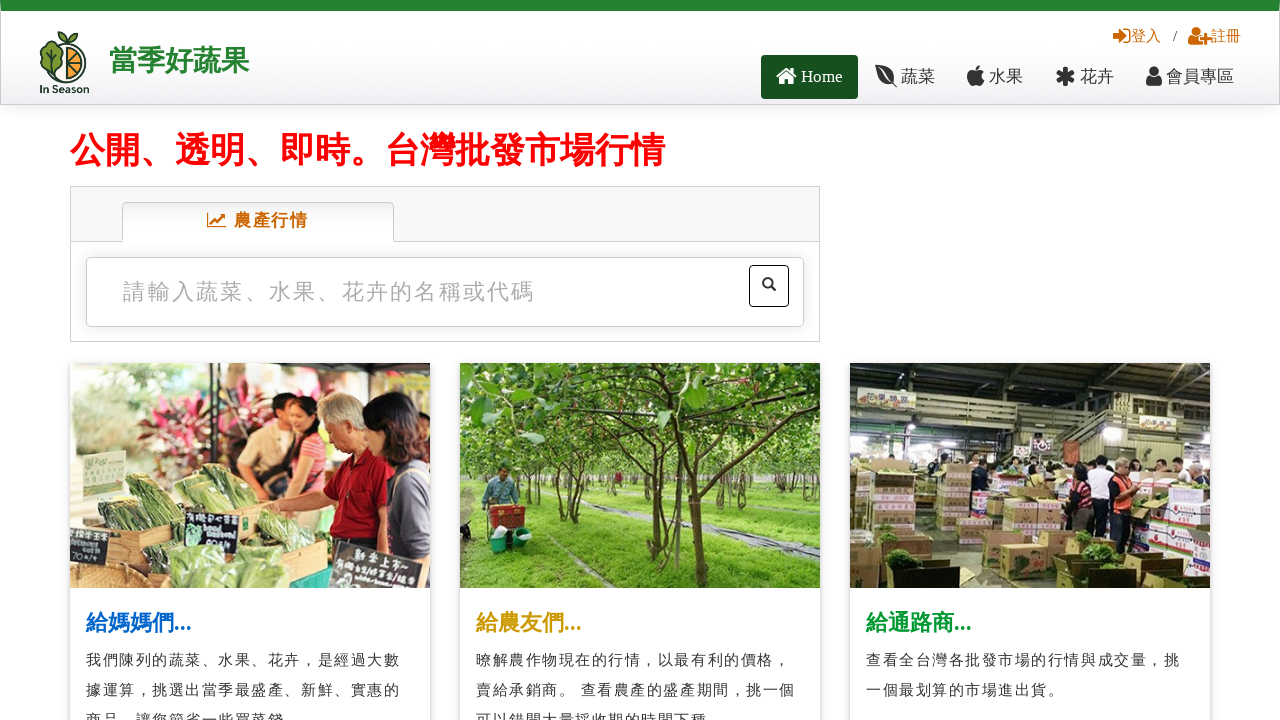

Cleared search input field on #index_search03 #textfield
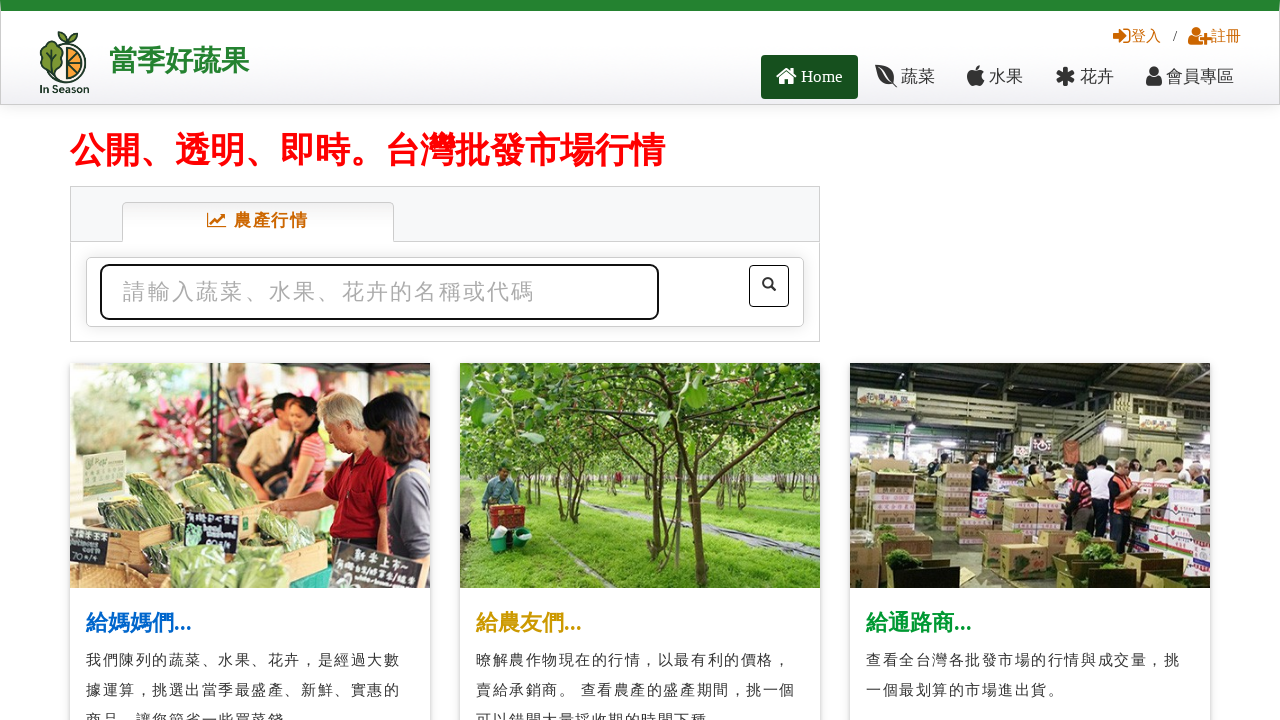

Filled search field with '蕃茄' on #index_search03 #textfield
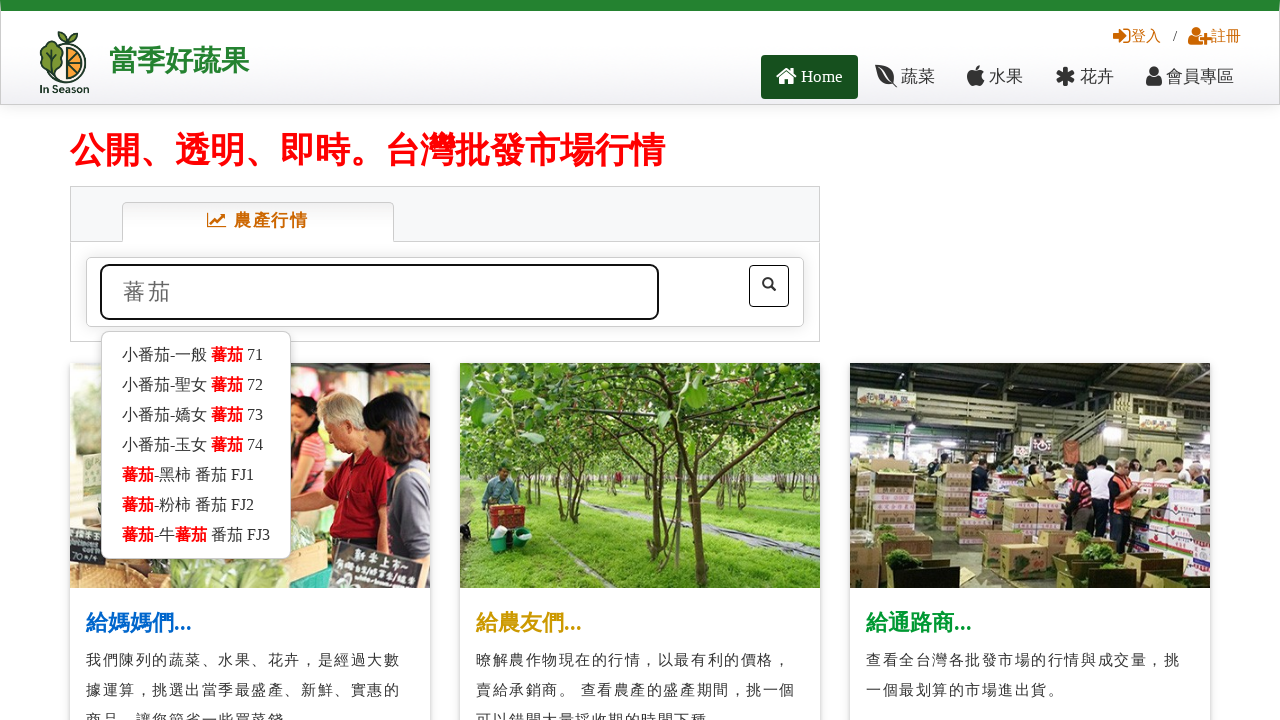

Pressed Enter to search for '蕃茄' on #index_search03 #textfield
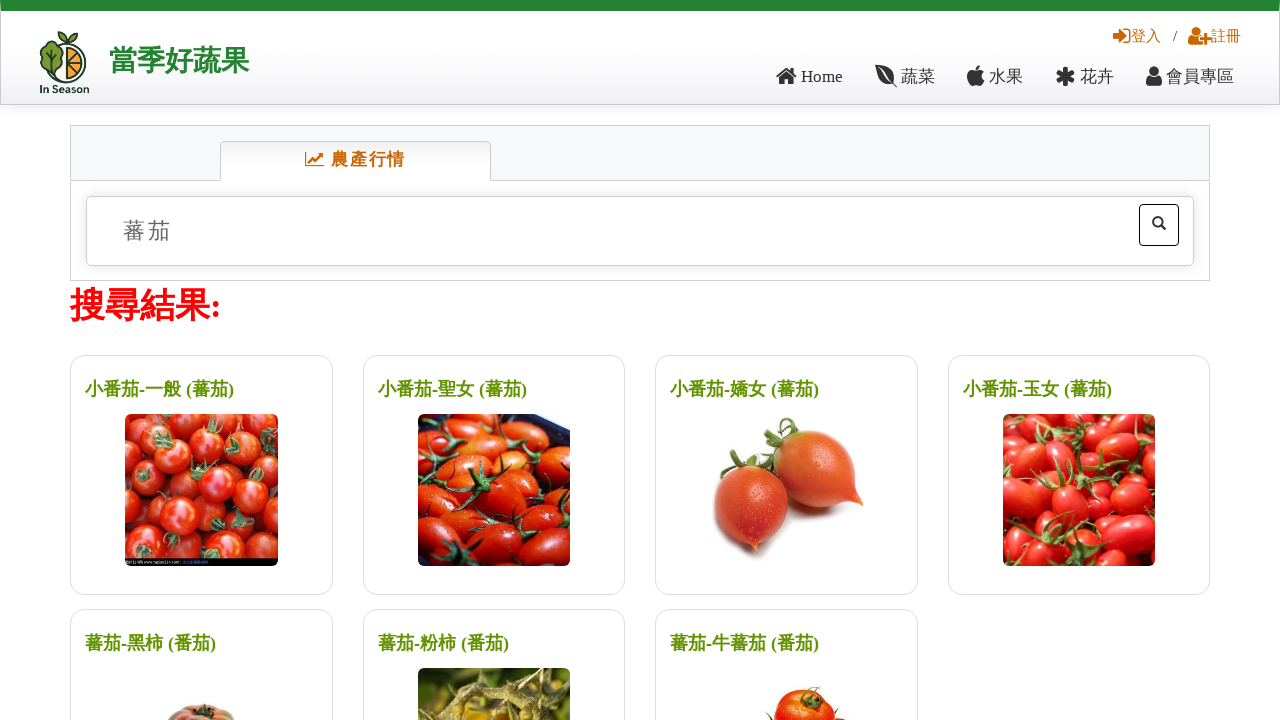

Search results loaded
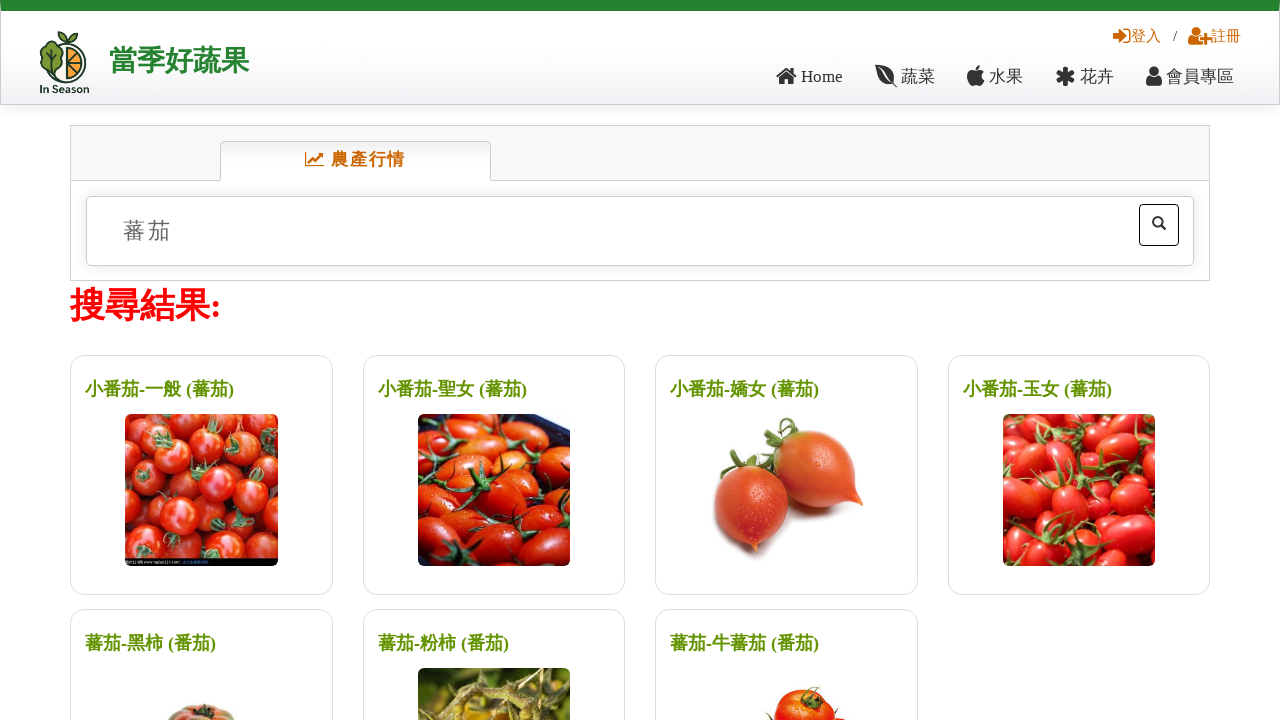

Located first search result link
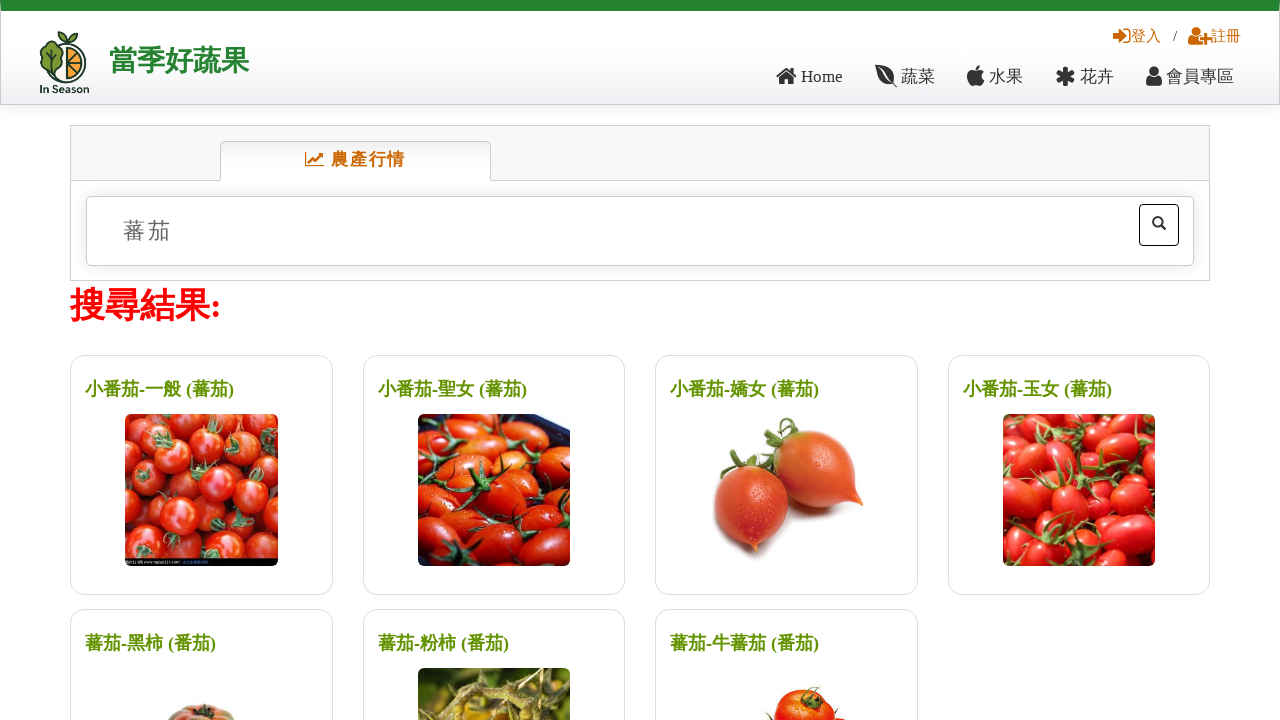

Retrieved first result URL
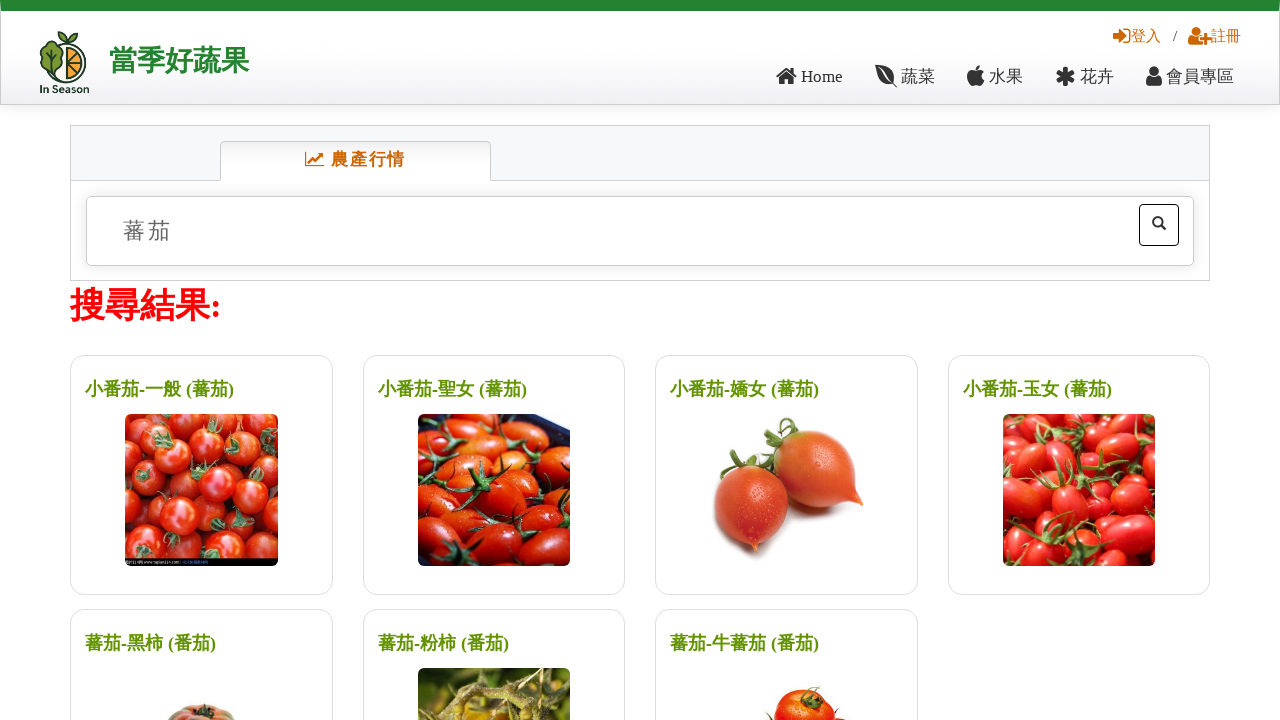

No results found for '蕃茄', navigated back to homepage
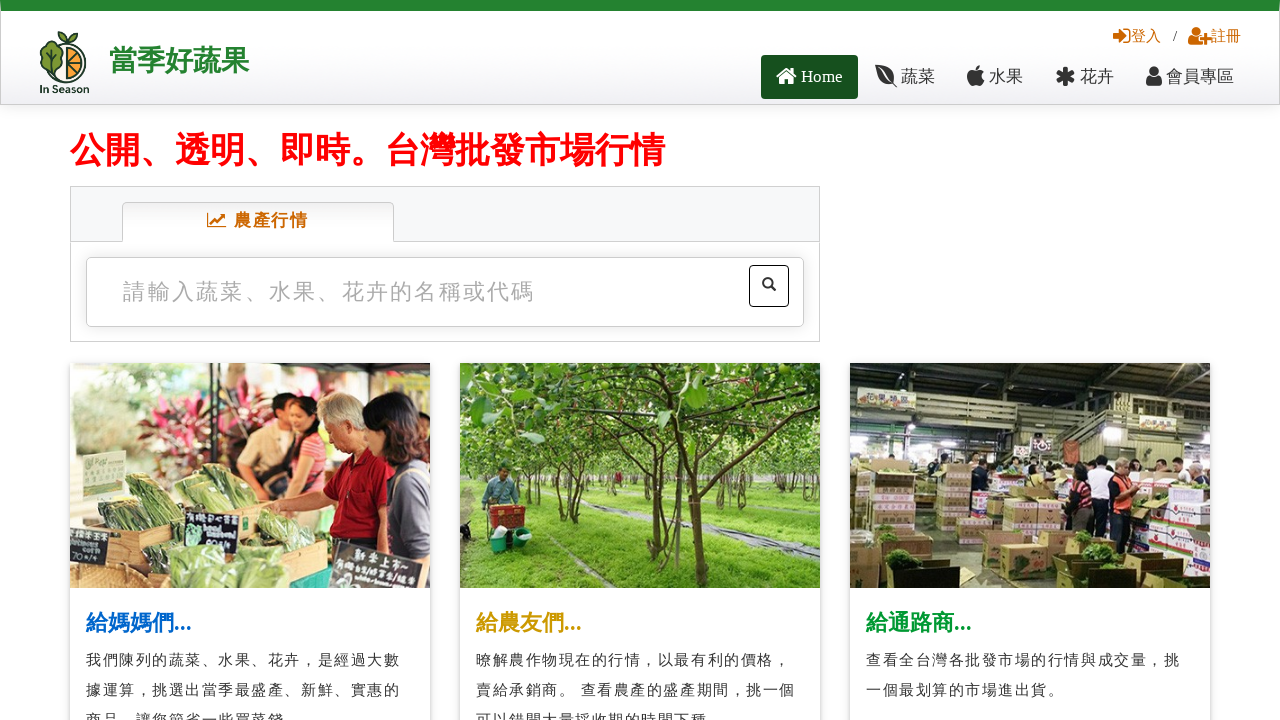

Homepage loaded, slogan element found
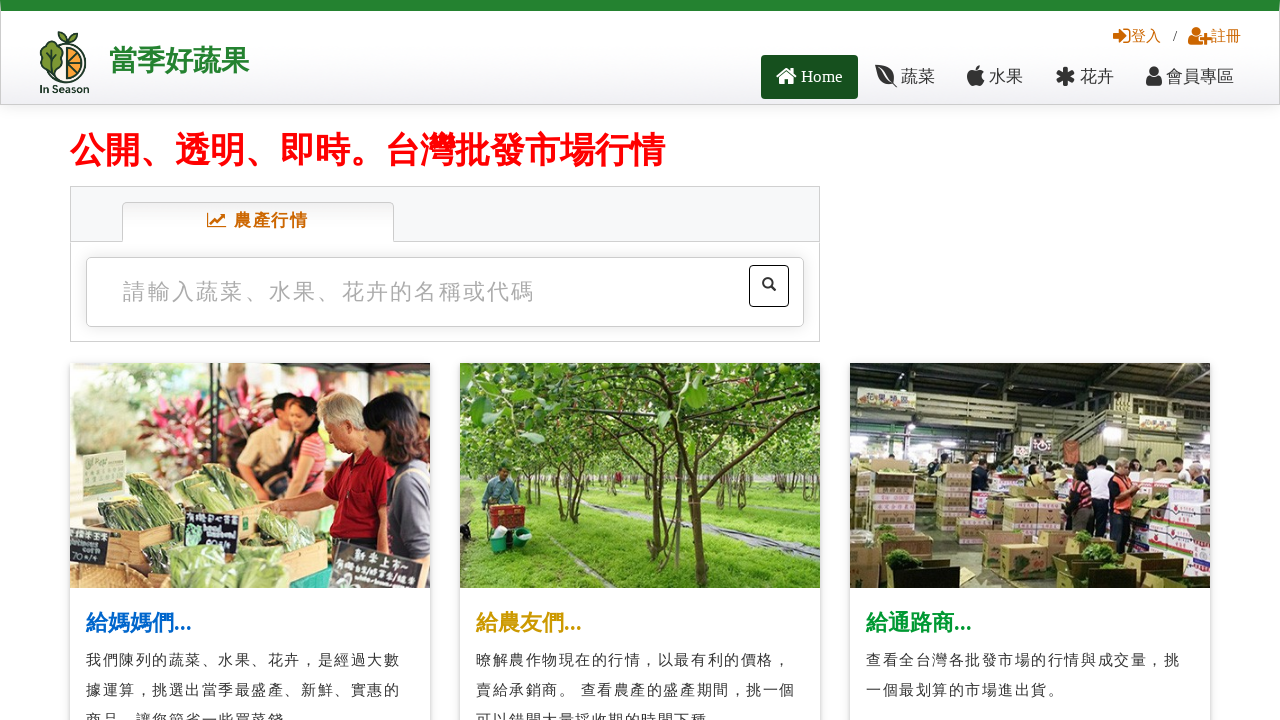

Located search input field
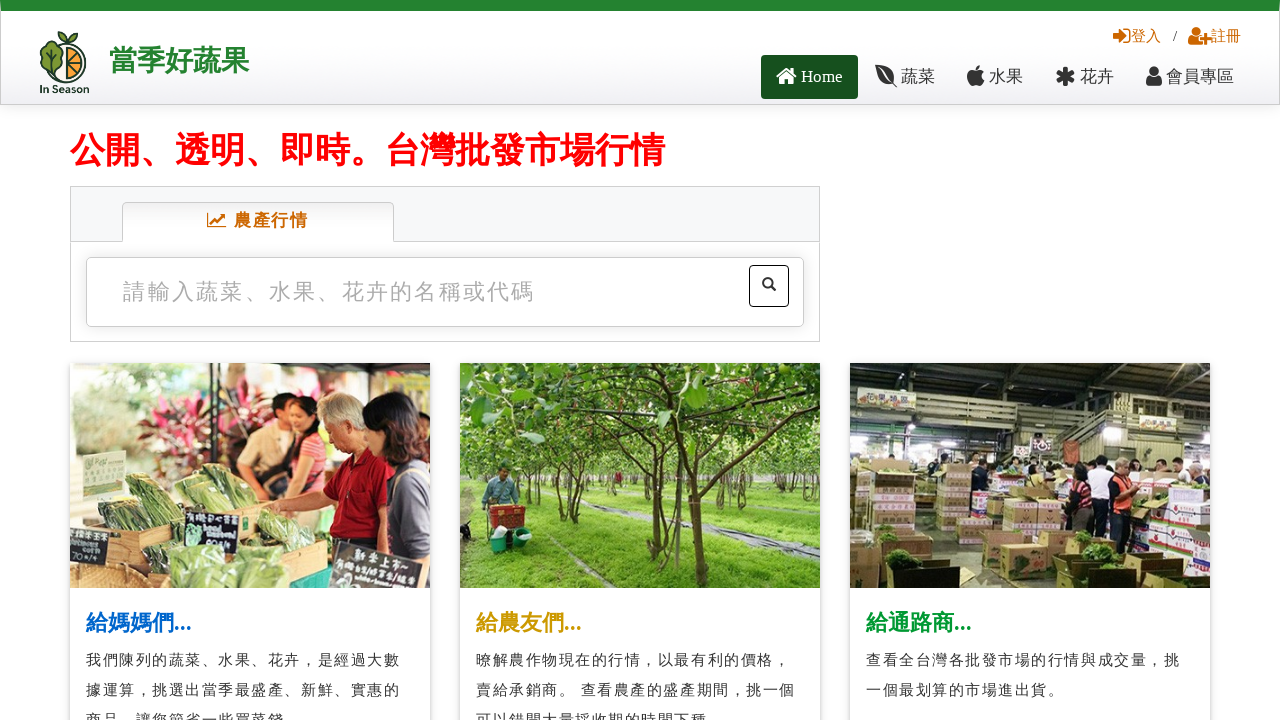

Cleared search input field on #index_search03 #textfield
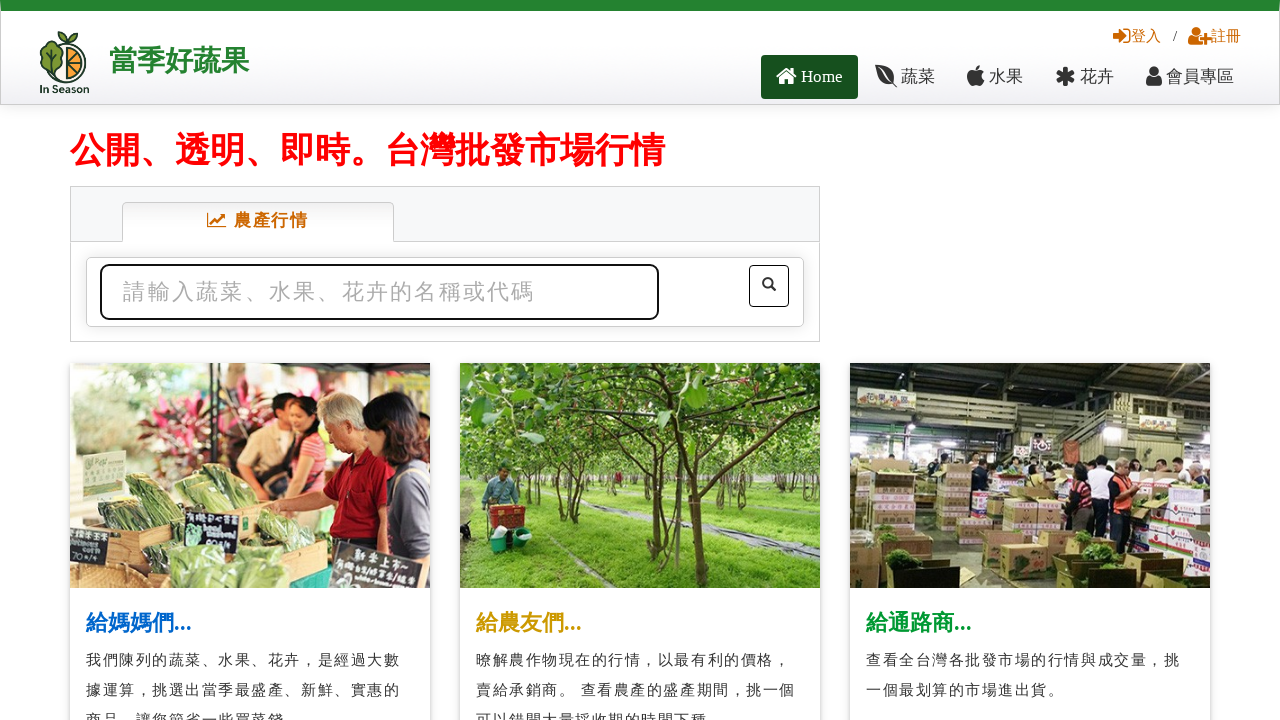

Filled search field with '雞蛋' on #index_search03 #textfield
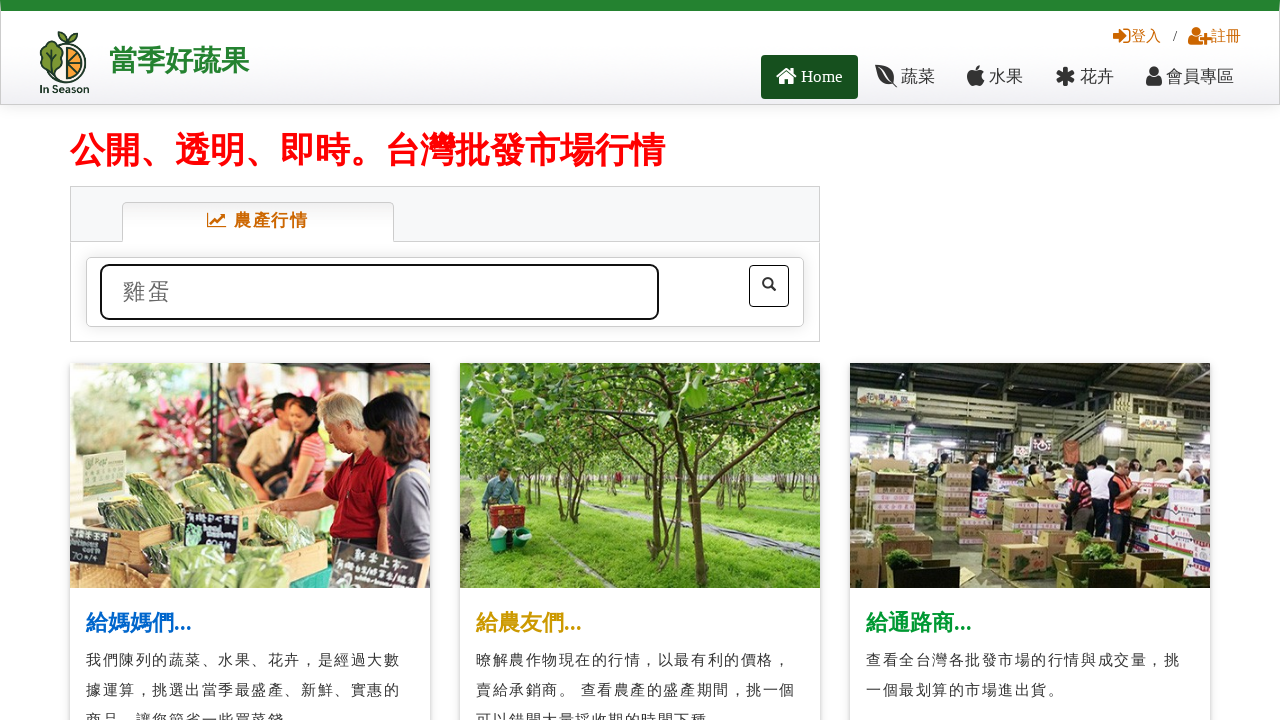

Pressed Enter to search for '雞蛋' on #index_search03 #textfield
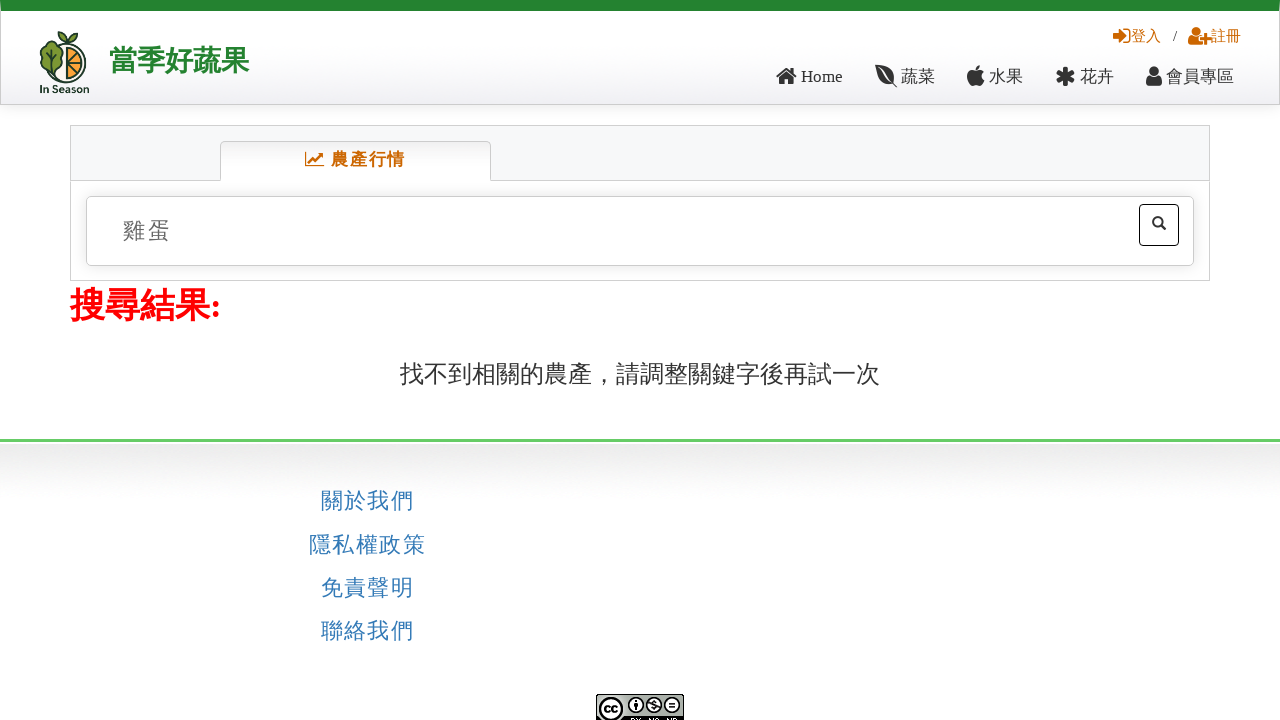

No results found for '雞蛋', navigated back to homepage
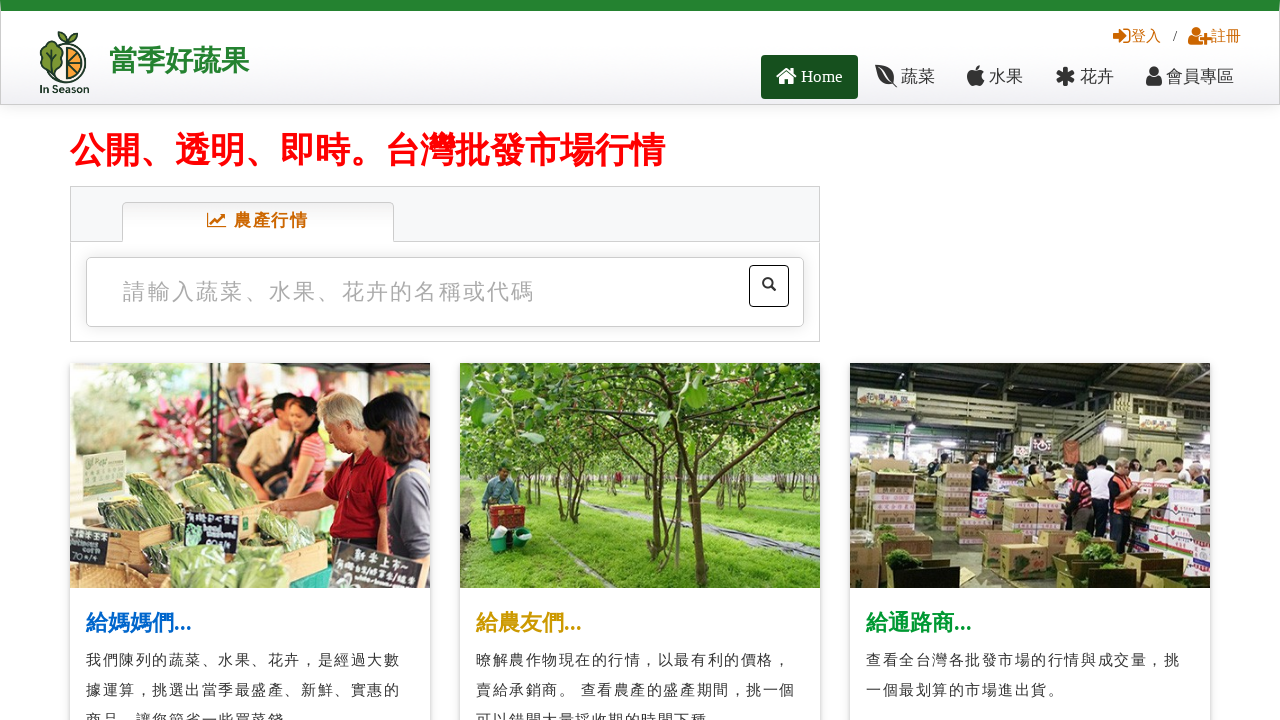

Homepage loaded, slogan element found
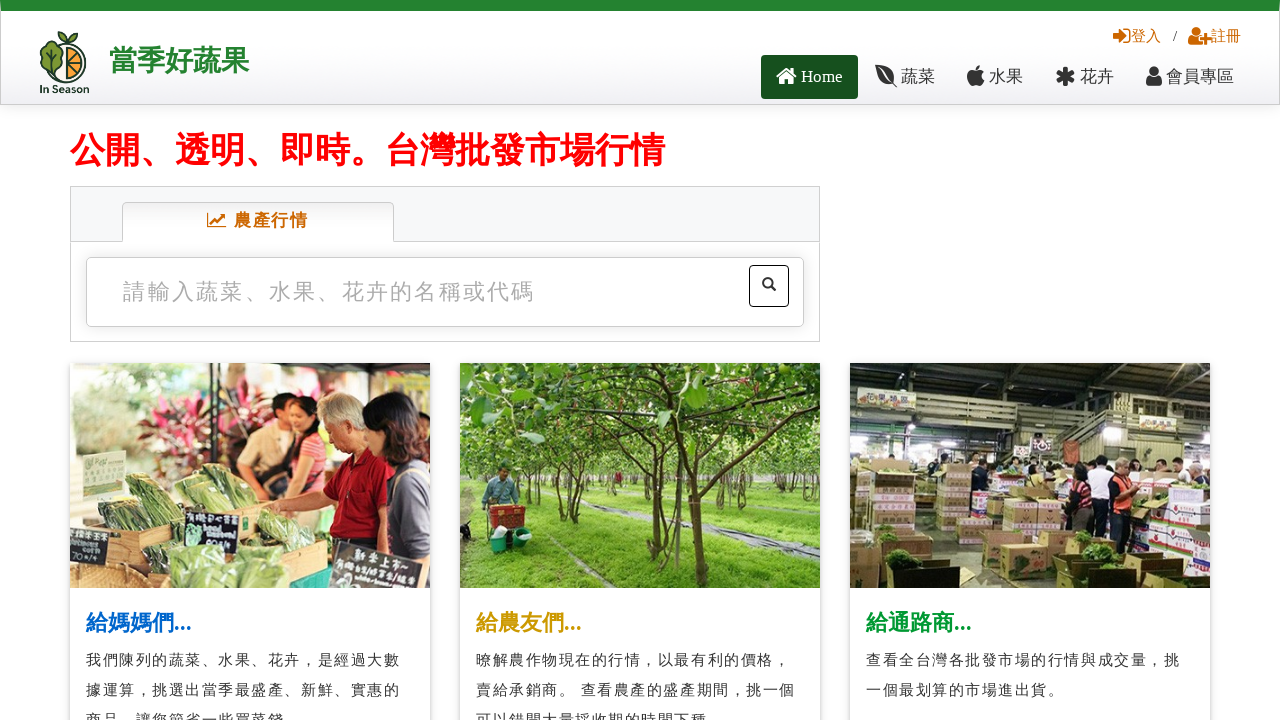

Located search input field
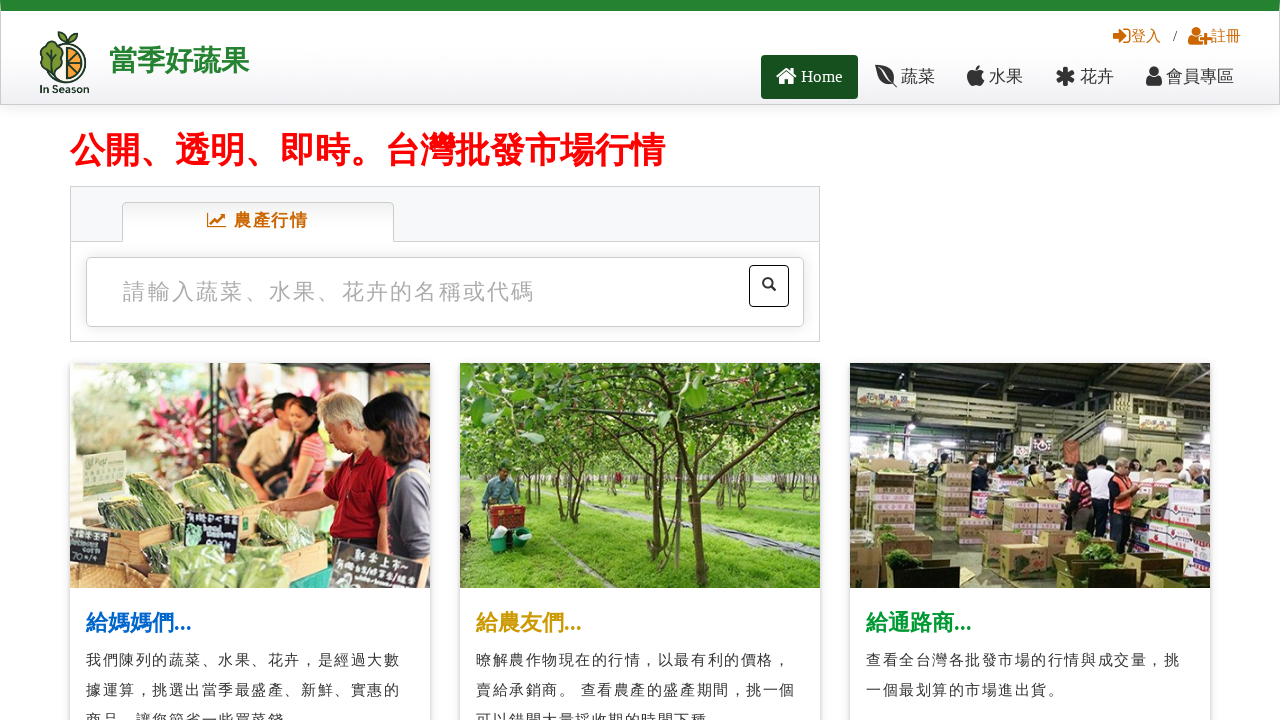

Cleared search input field on #index_search03 #textfield
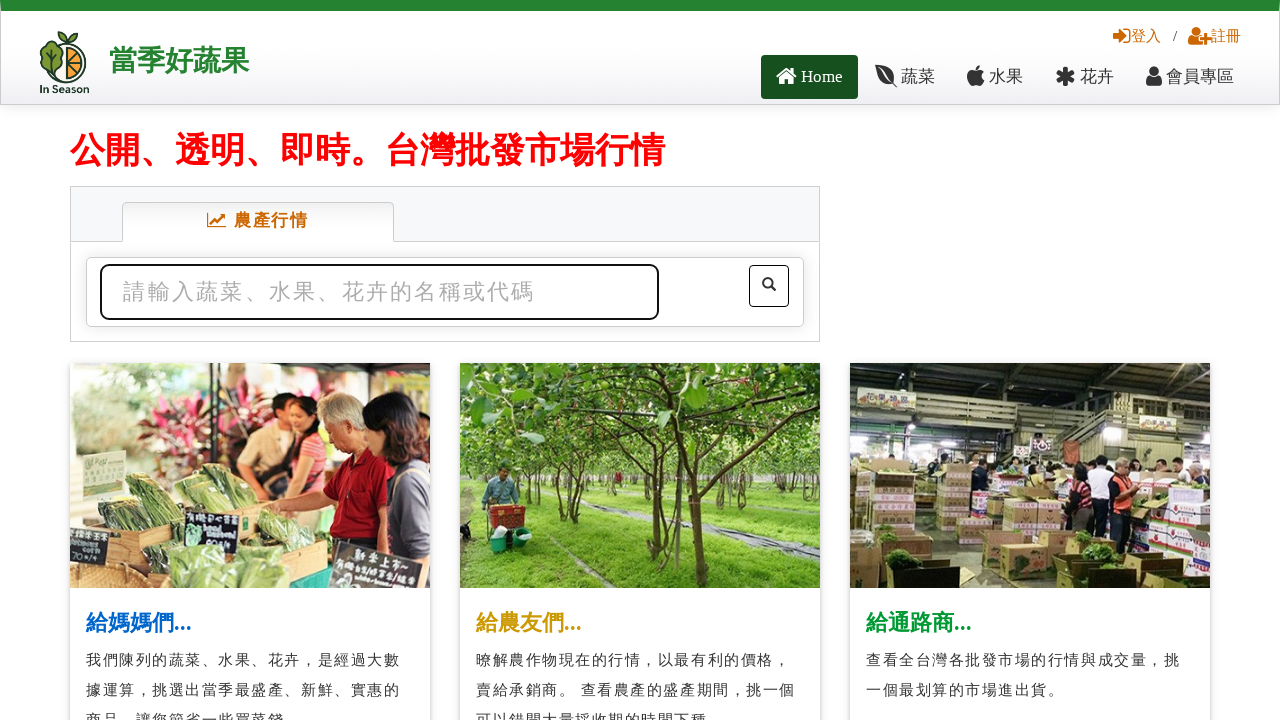

Filled search field with '鹽' on #index_search03 #textfield
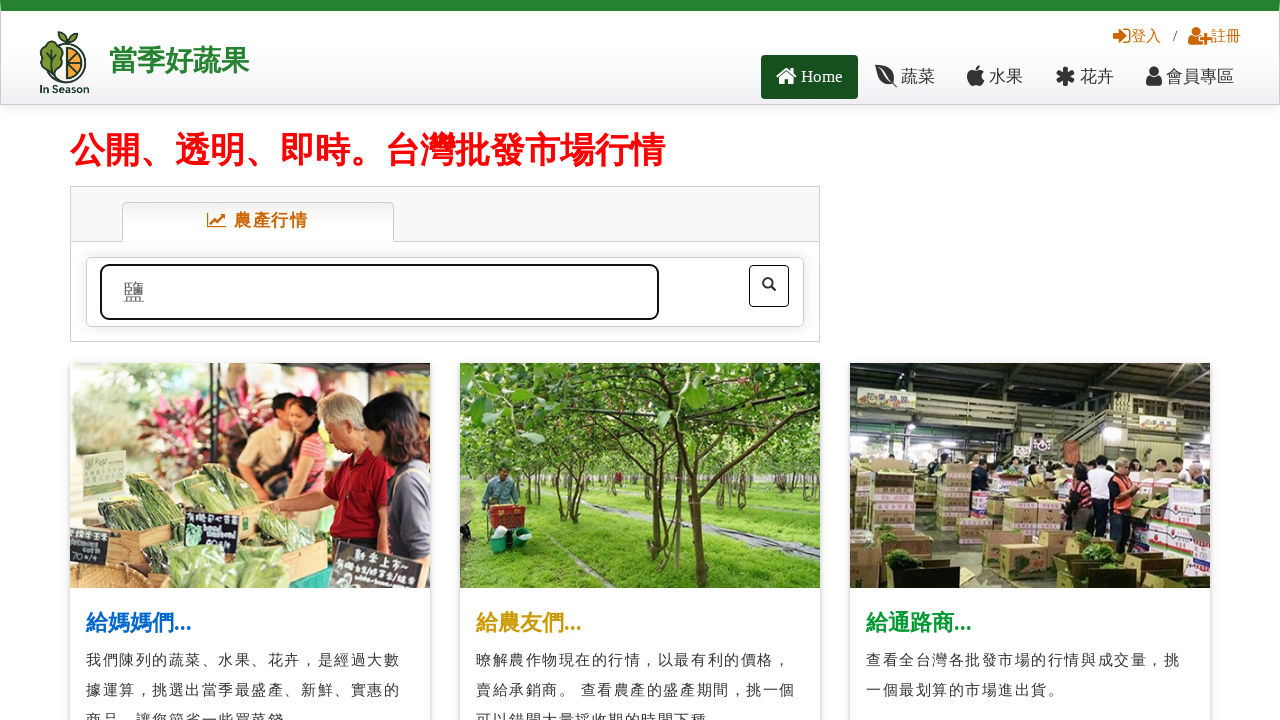

Pressed Enter to search for '鹽' on #index_search03 #textfield
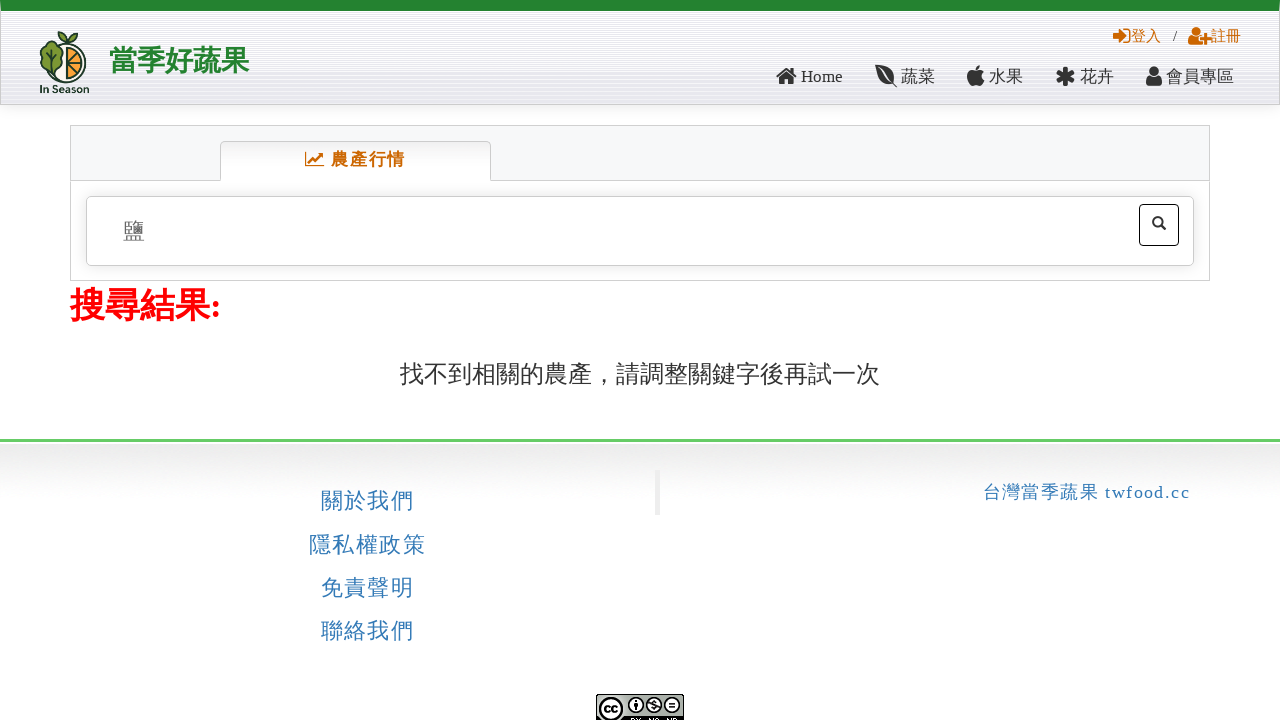

No results found for '鹽', navigated back to homepage
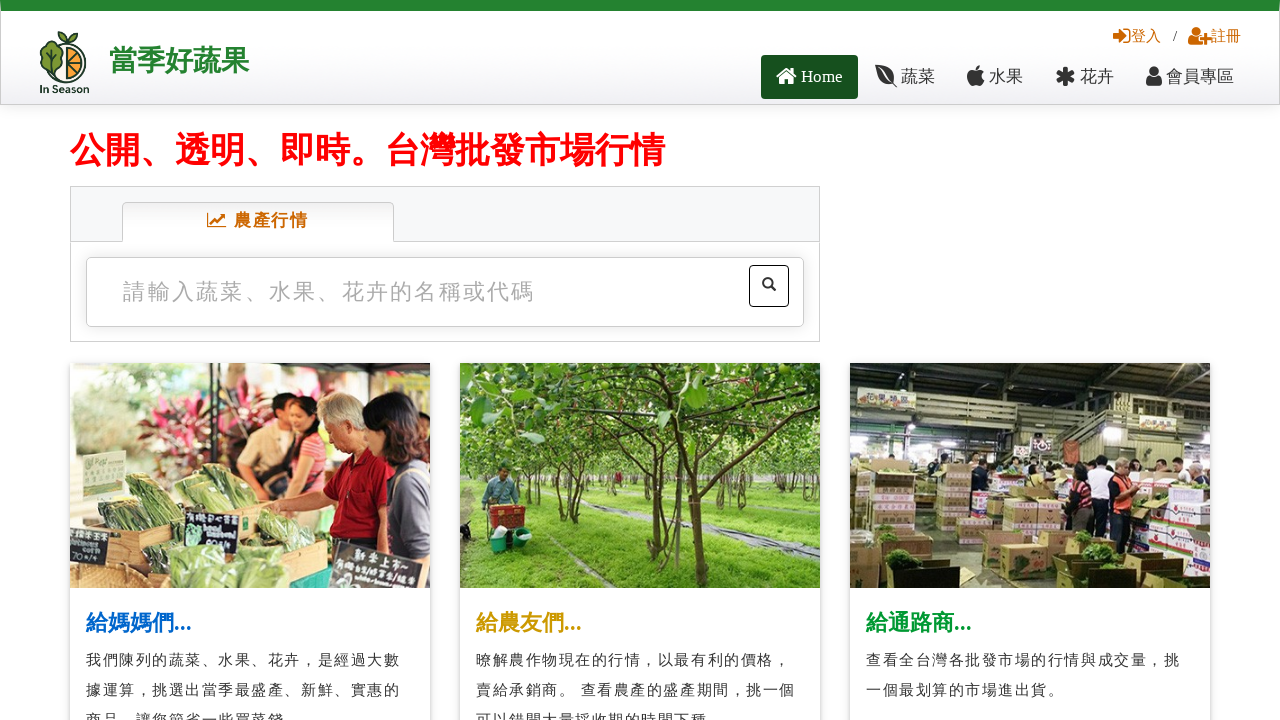

Homepage loaded, slogan element found
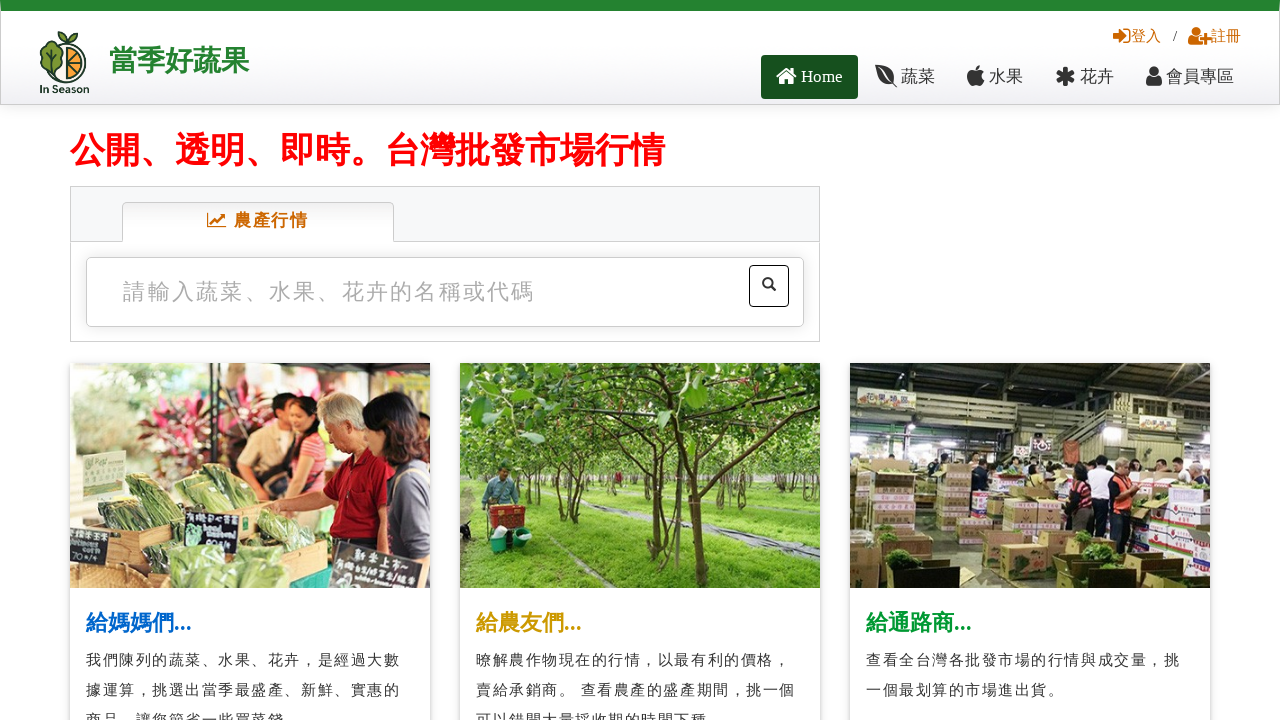

Located search input field
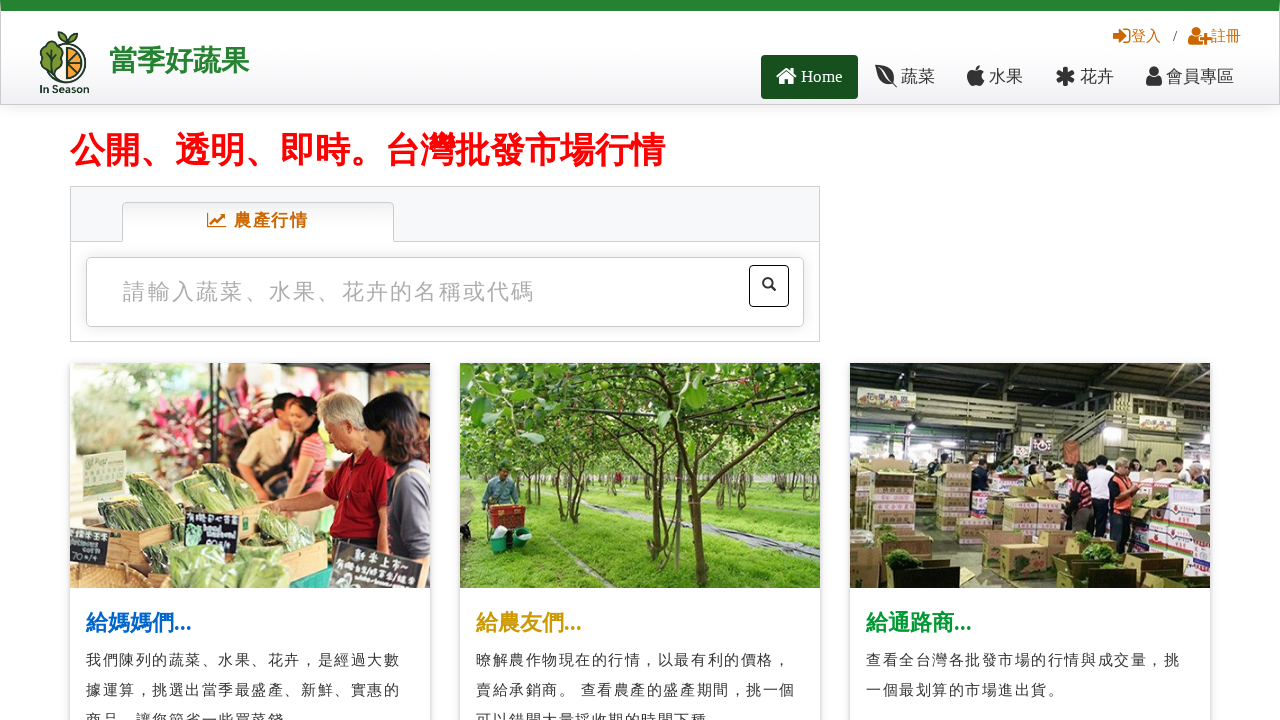

Cleared search input field on #index_search03 #textfield
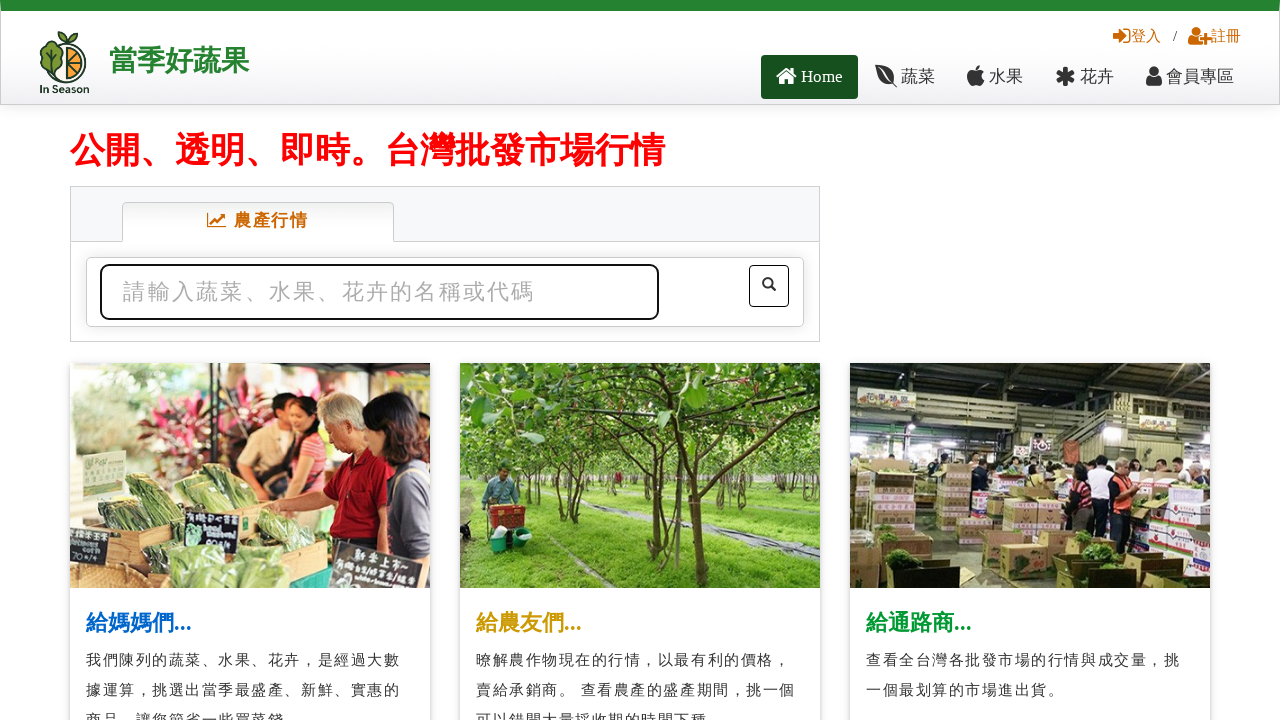

Filled search field with '白糖' on #index_search03 #textfield
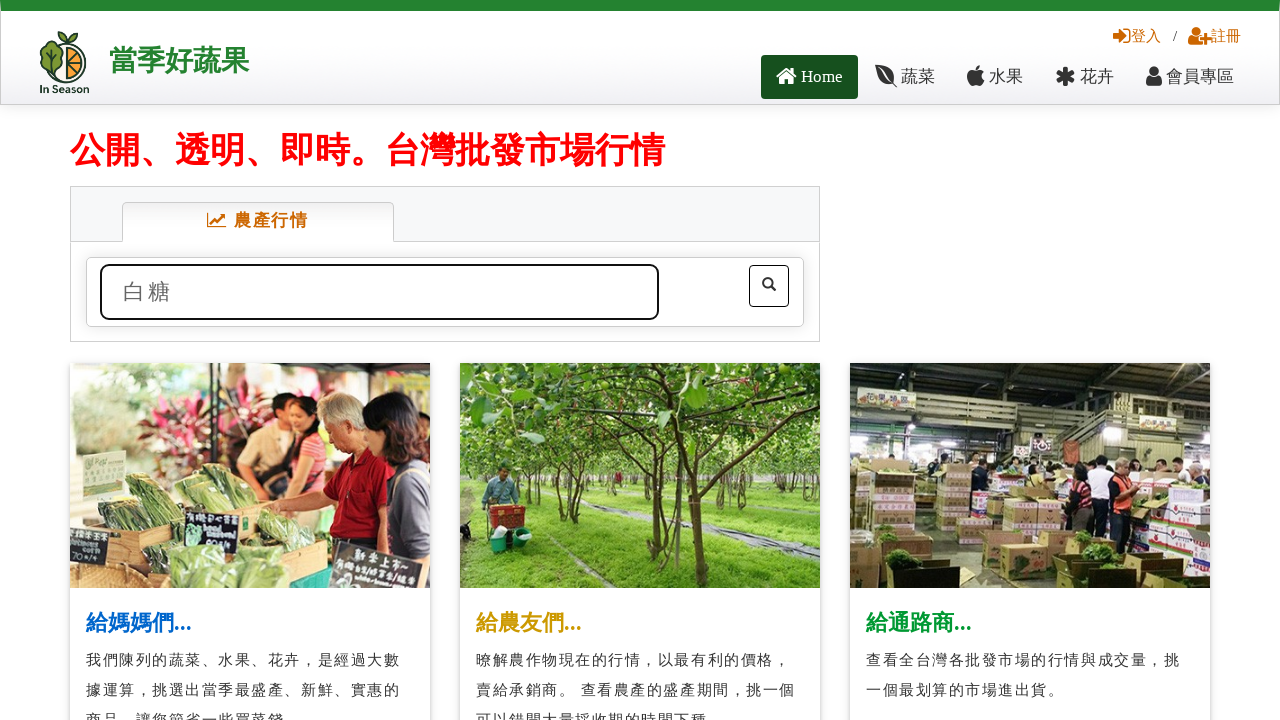

Pressed Enter to search for '白糖' on #index_search03 #textfield
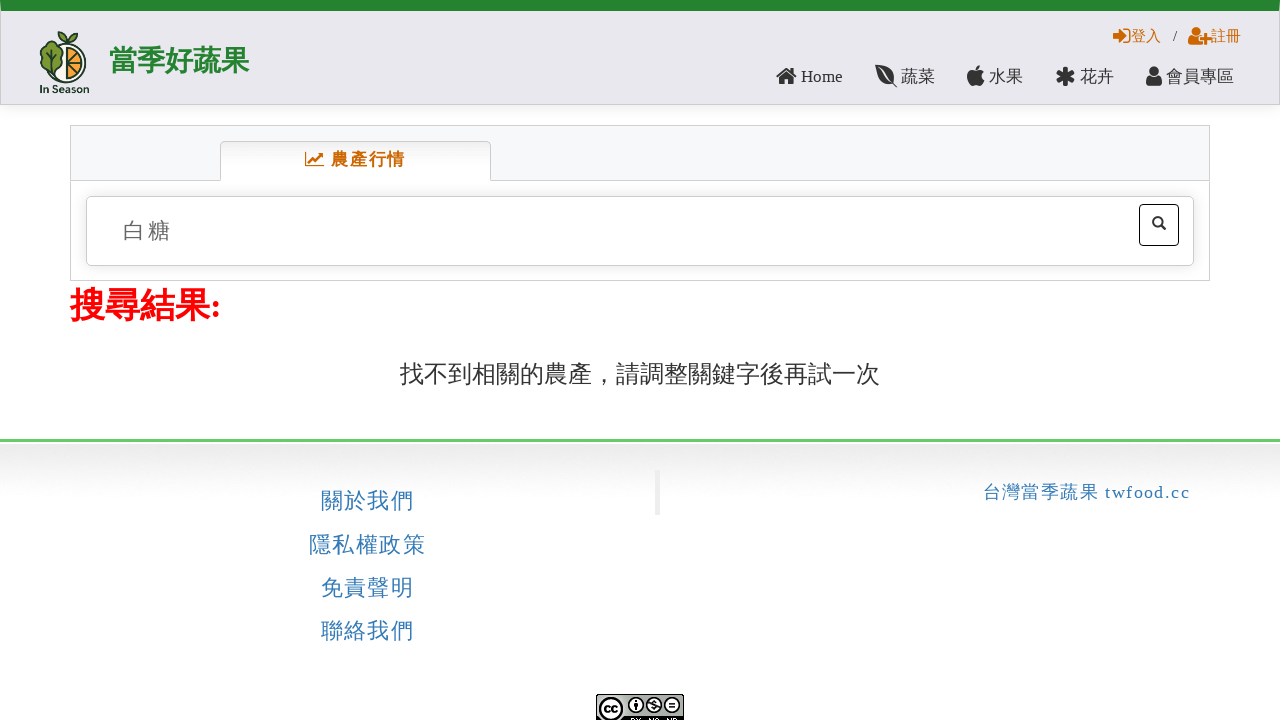

No results found for '白糖', navigated back to homepage
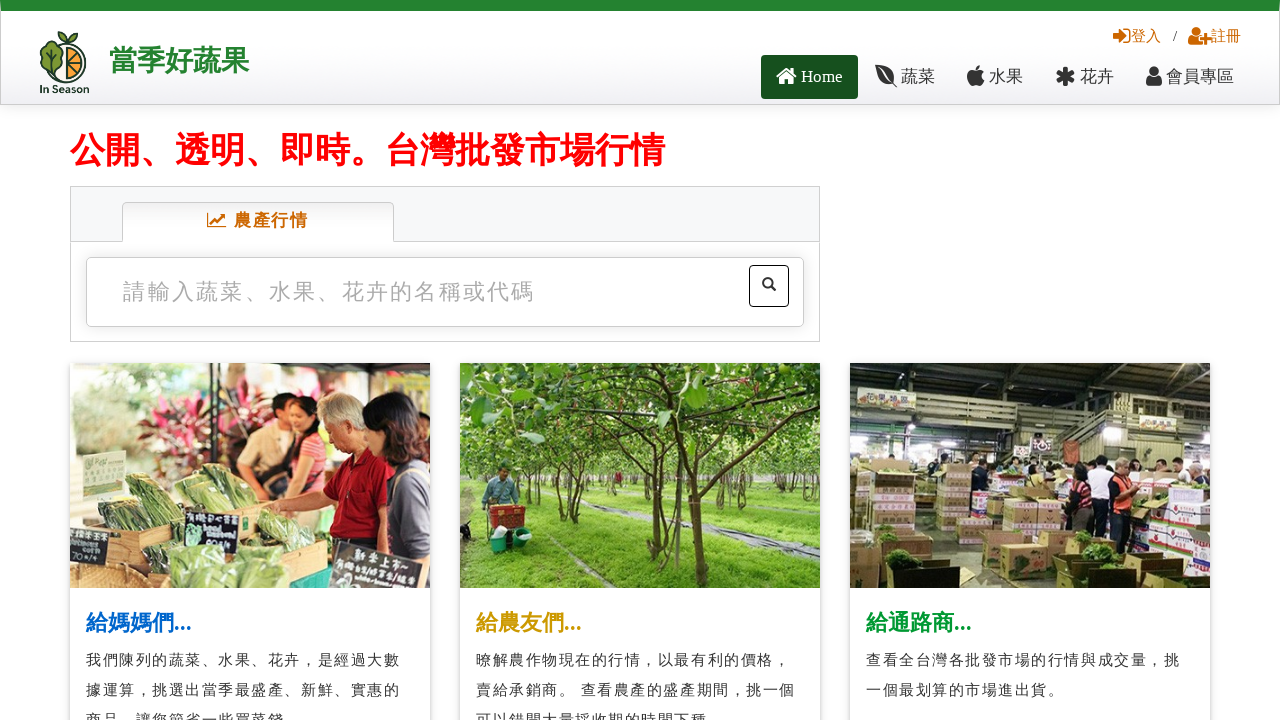

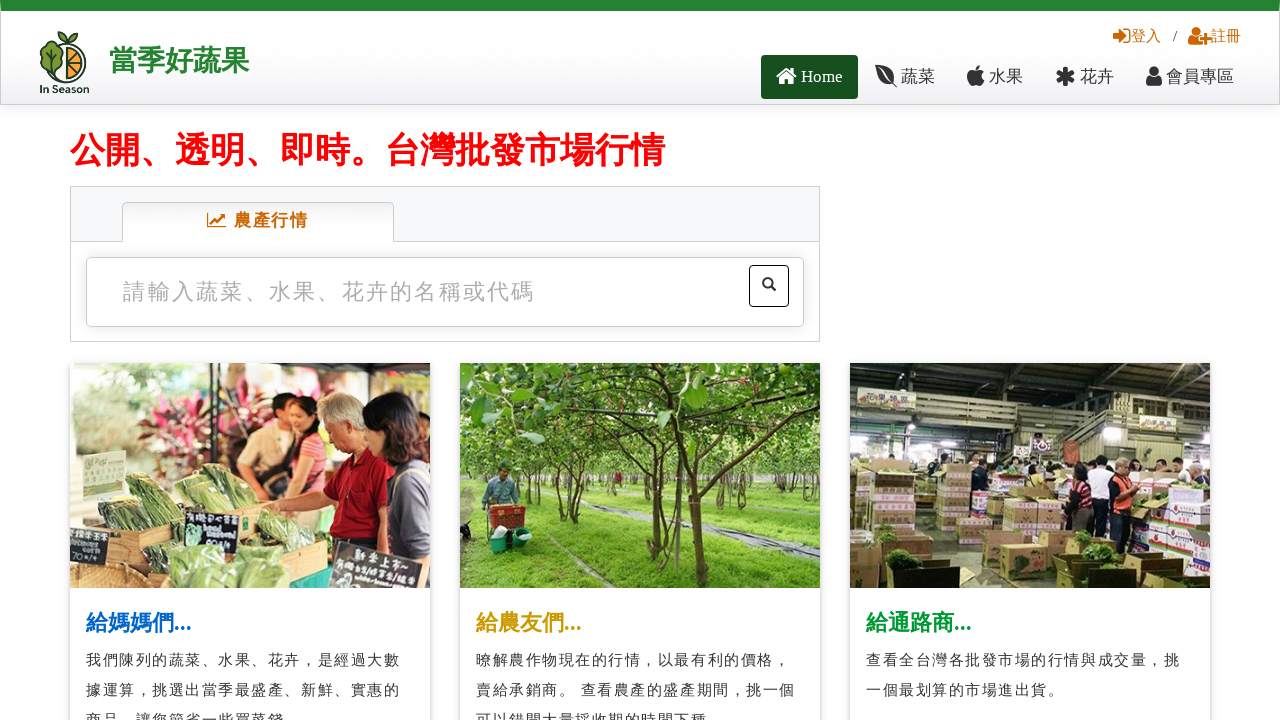